Tests calendar date picker functionality by selecting a specific date (June 15, 2027) through year, month, and day navigation

Starting URL: https://rahulshettyacademy.com/seleniumPractise/#/offers

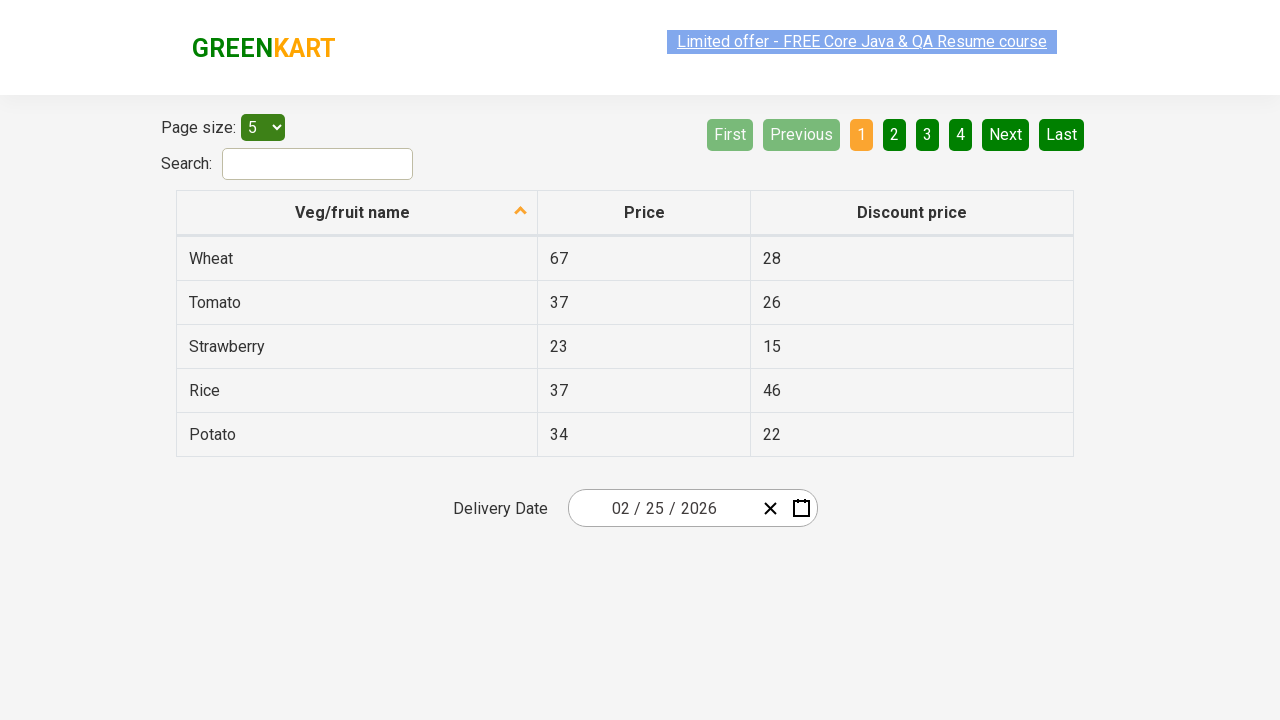

Clicked date picker input group to open calendar at (662, 508) on .react-date-picker__inputGroup
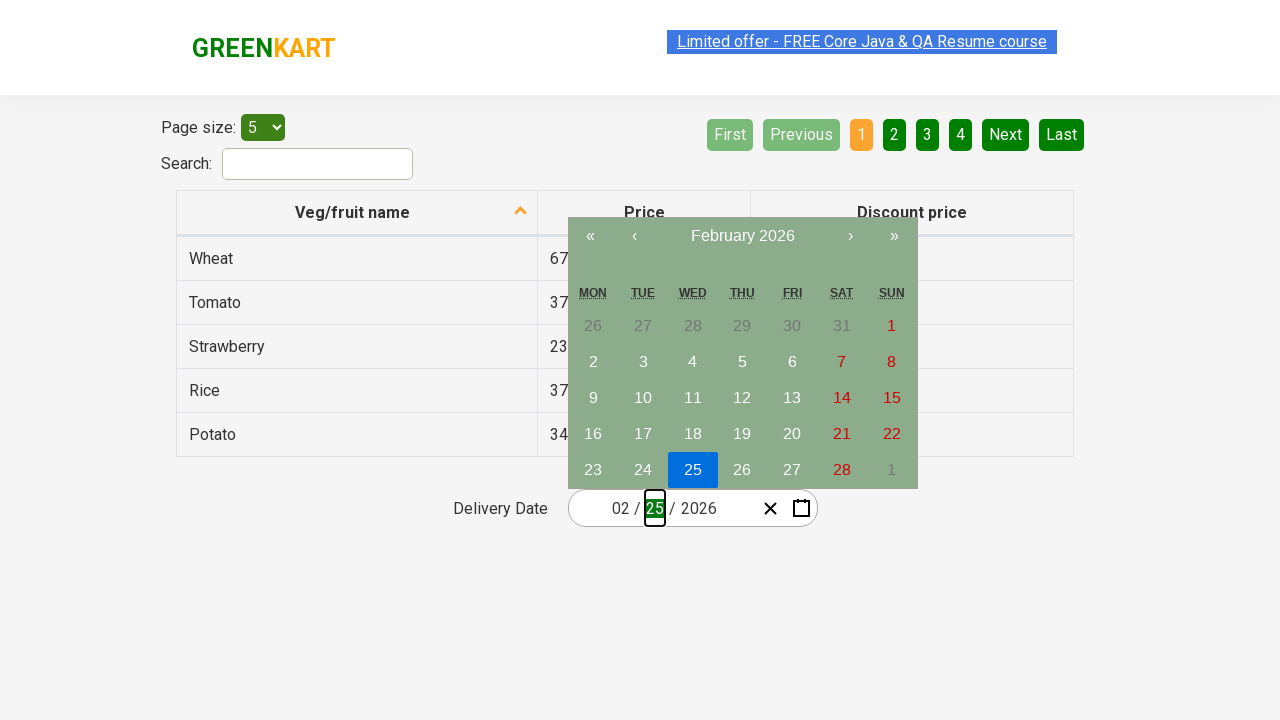

Clicked calendar navigation label to zoom out to month view at (742, 236) on .react-calendar__navigation__label
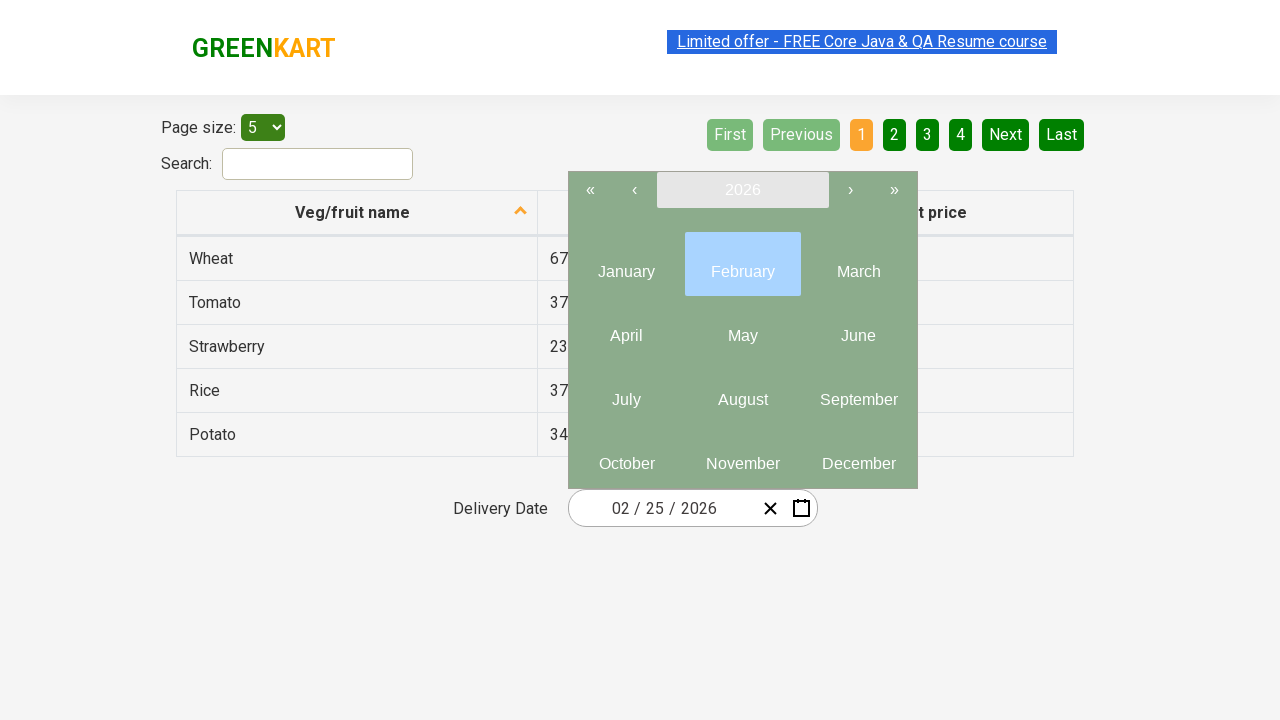

Clicked calendar navigation label again to zoom out to year view at (742, 190) on .react-calendar__navigation__label
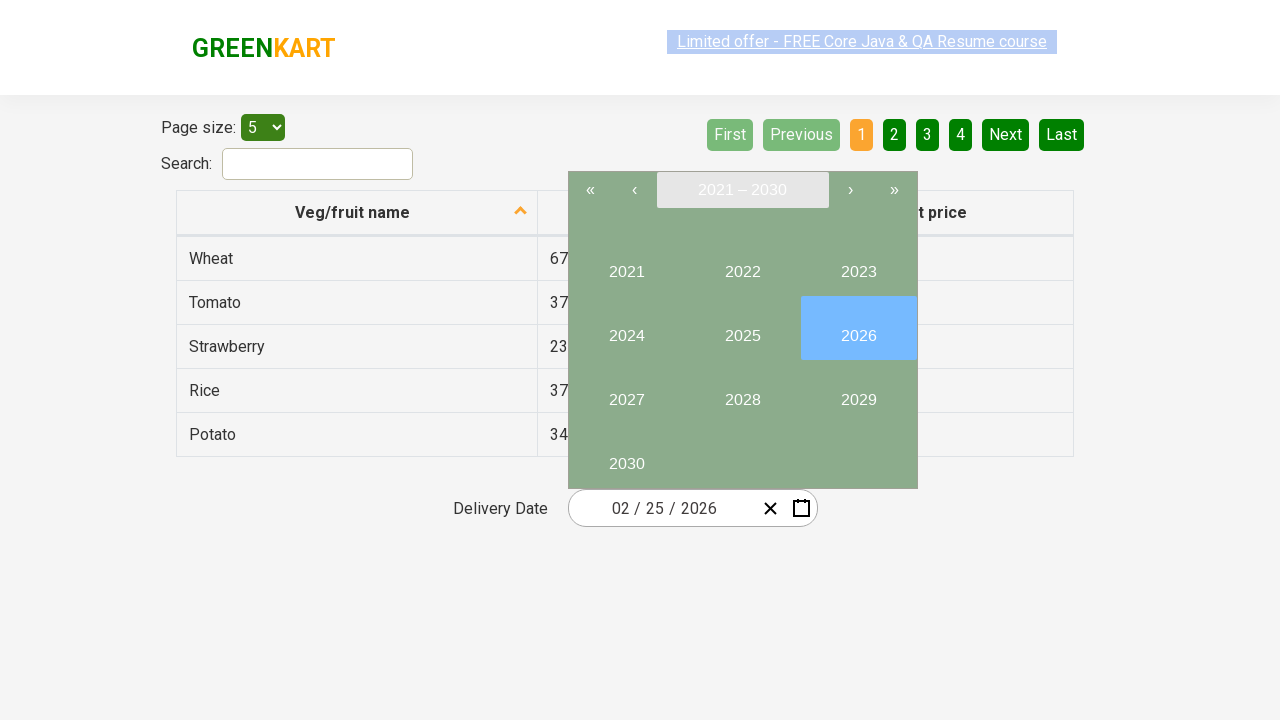

Selected year 2027 from year view at (626, 392) on internal:text="2027"i
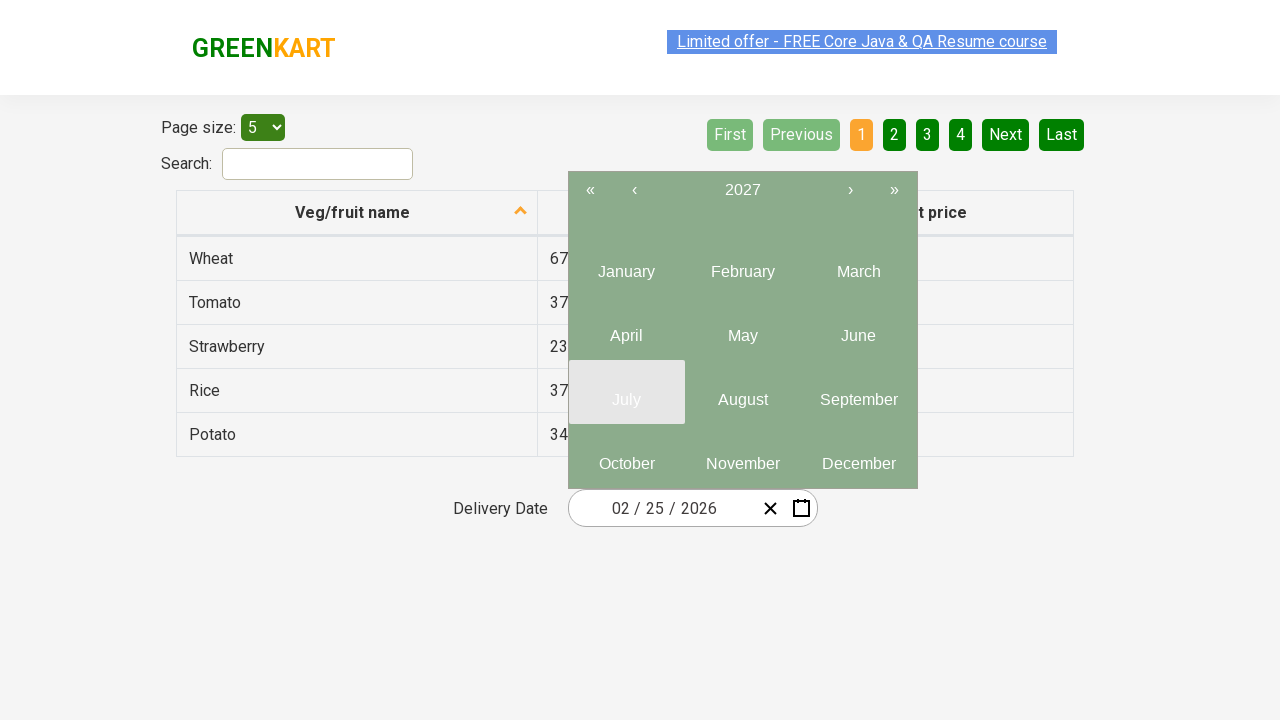

Selected June (month index 5) from month view at (858, 328) on .react-calendar__year-view__months__month >> nth=5
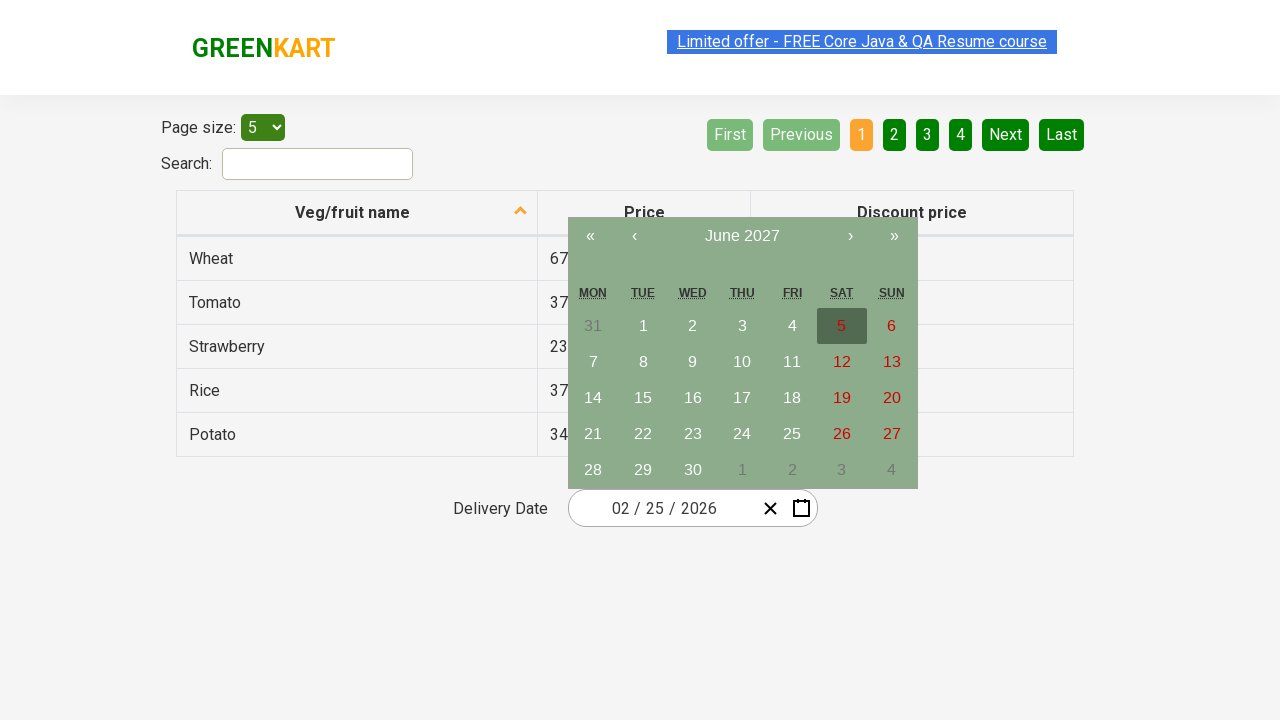

Selected day 15 from calendar date picker at (643, 398) on xpath=//abbr[text()='15']
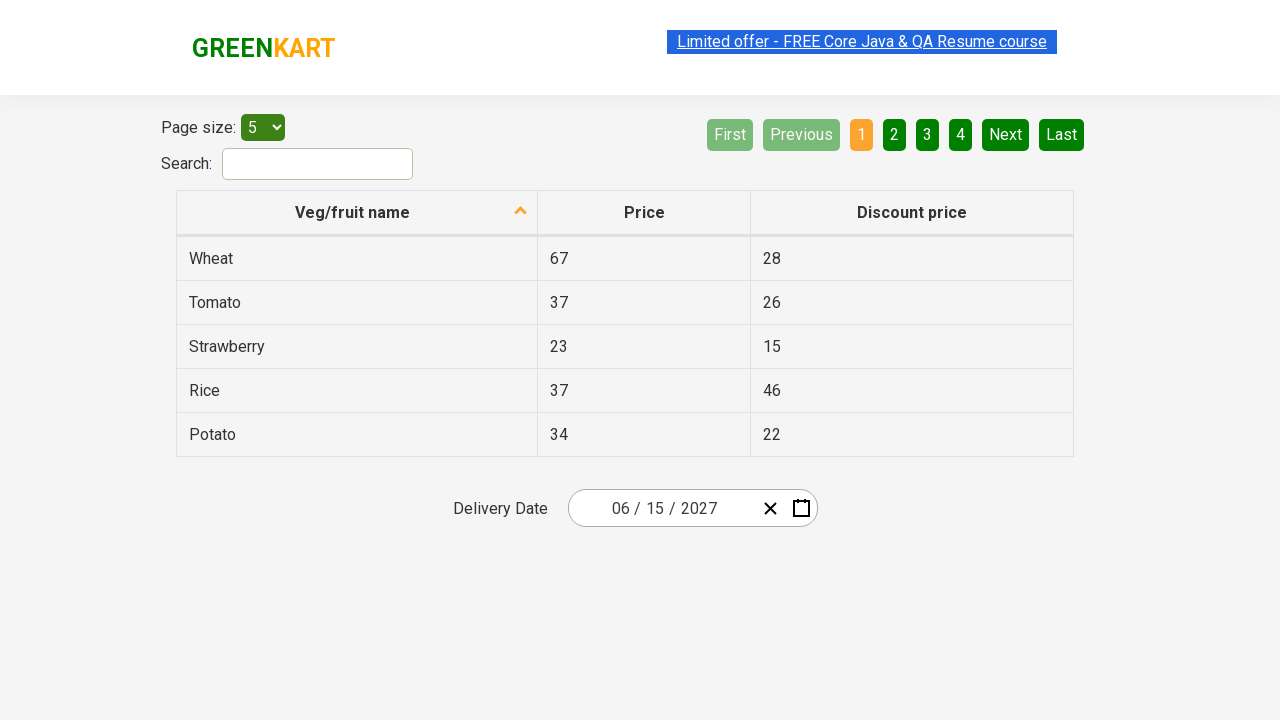

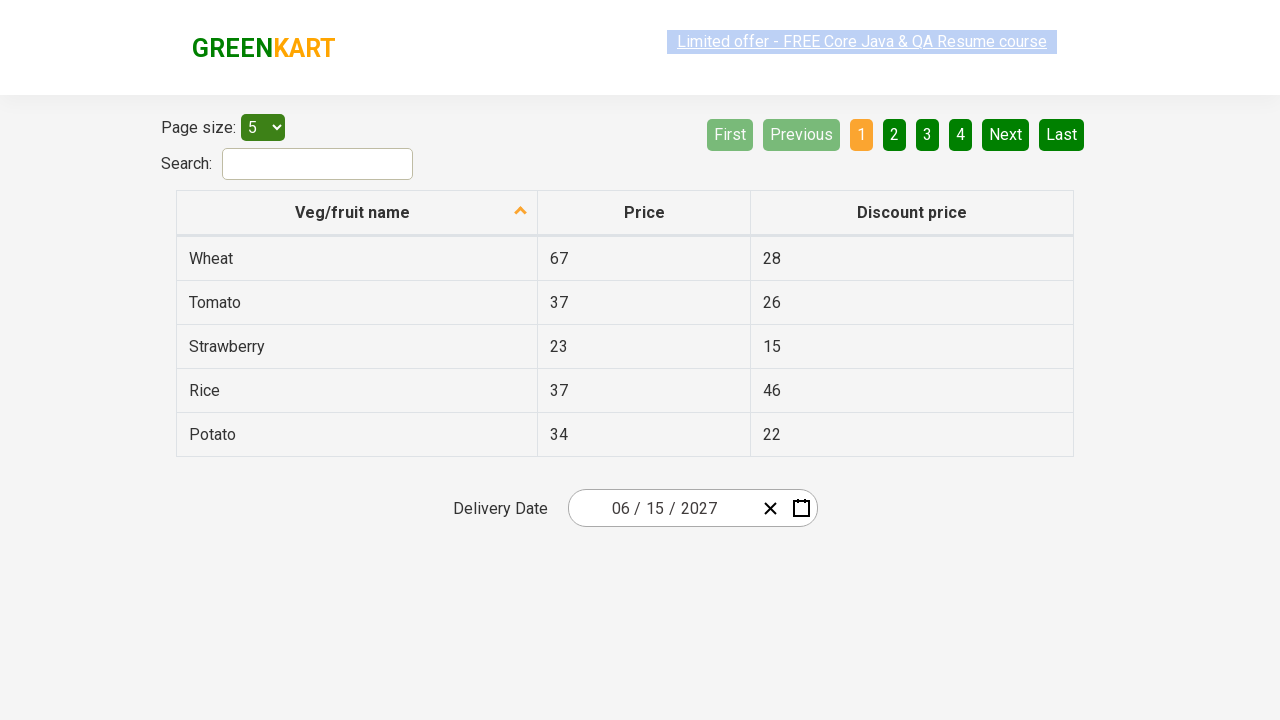